Tests waitForEnabled functionality by clicking a button and waiting for input to become enabled, then adding text

Starting URL: https://the-internet.herokuapp.com/dynamic_controls

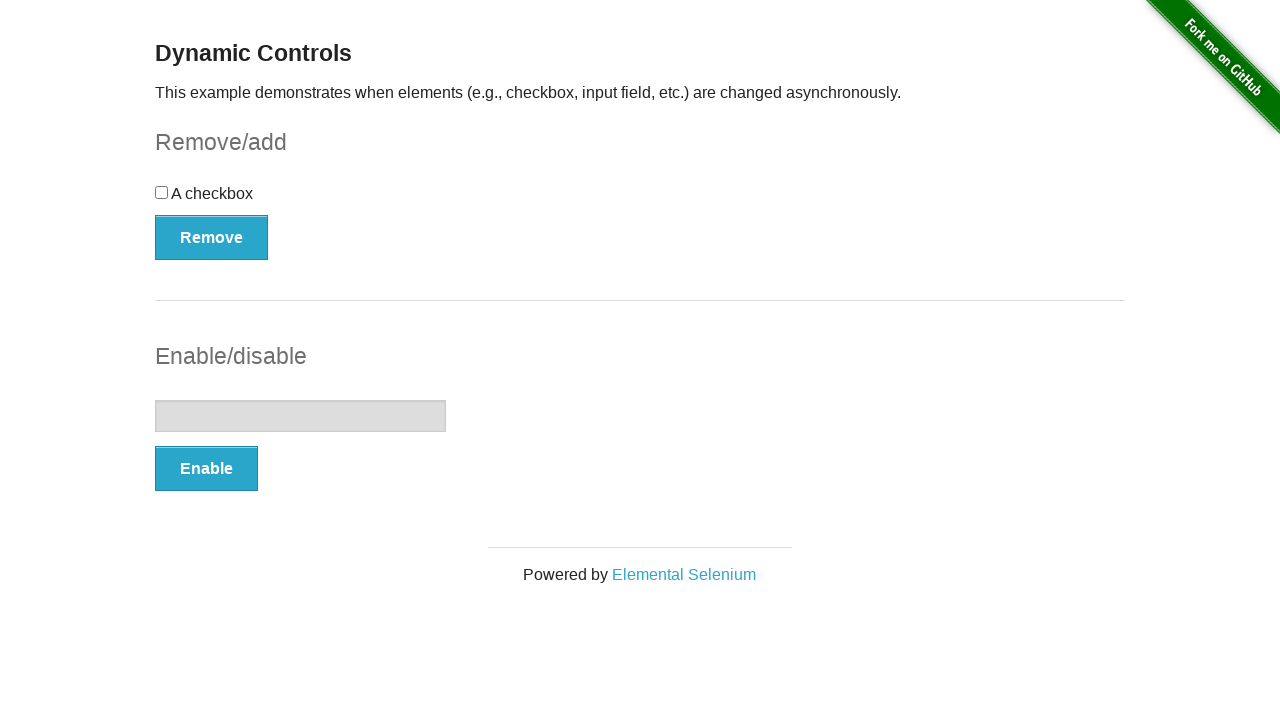

Clicked the enable button to activate input field at (206, 469) on #input-example button
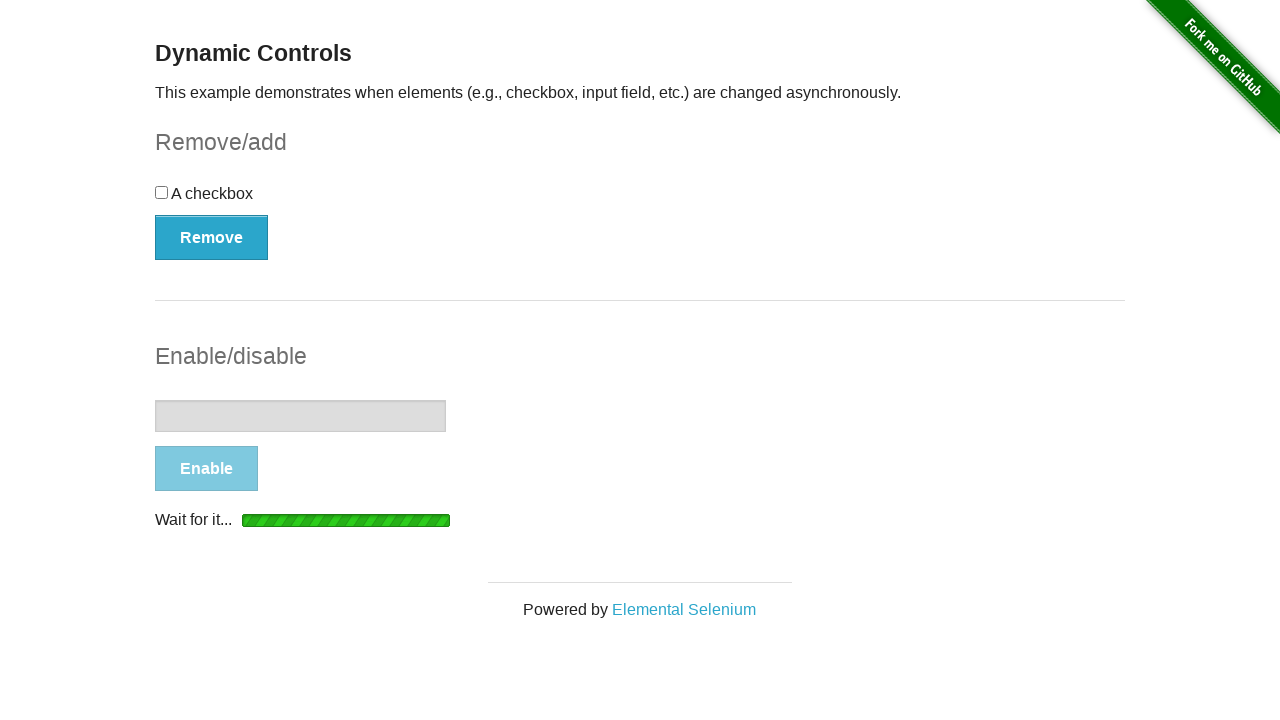

Input field became enabled and ready for input
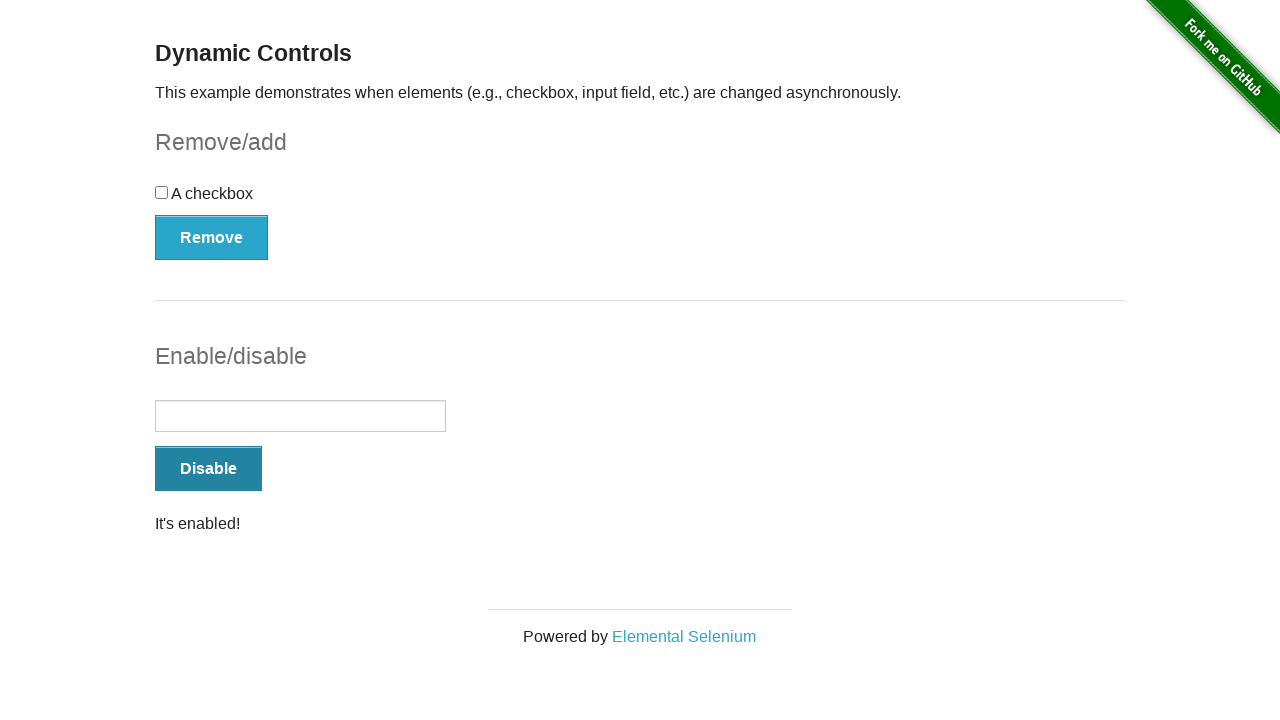

Filled enabled input field with 'test' on #input-example input
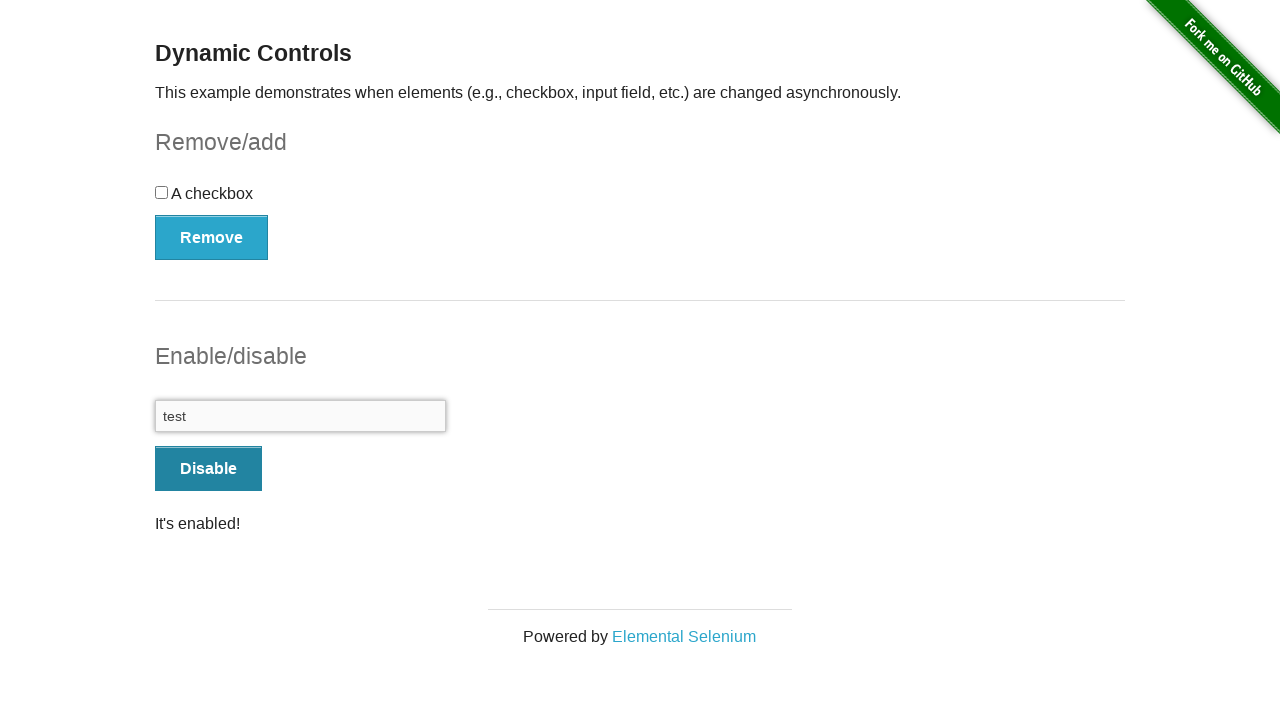

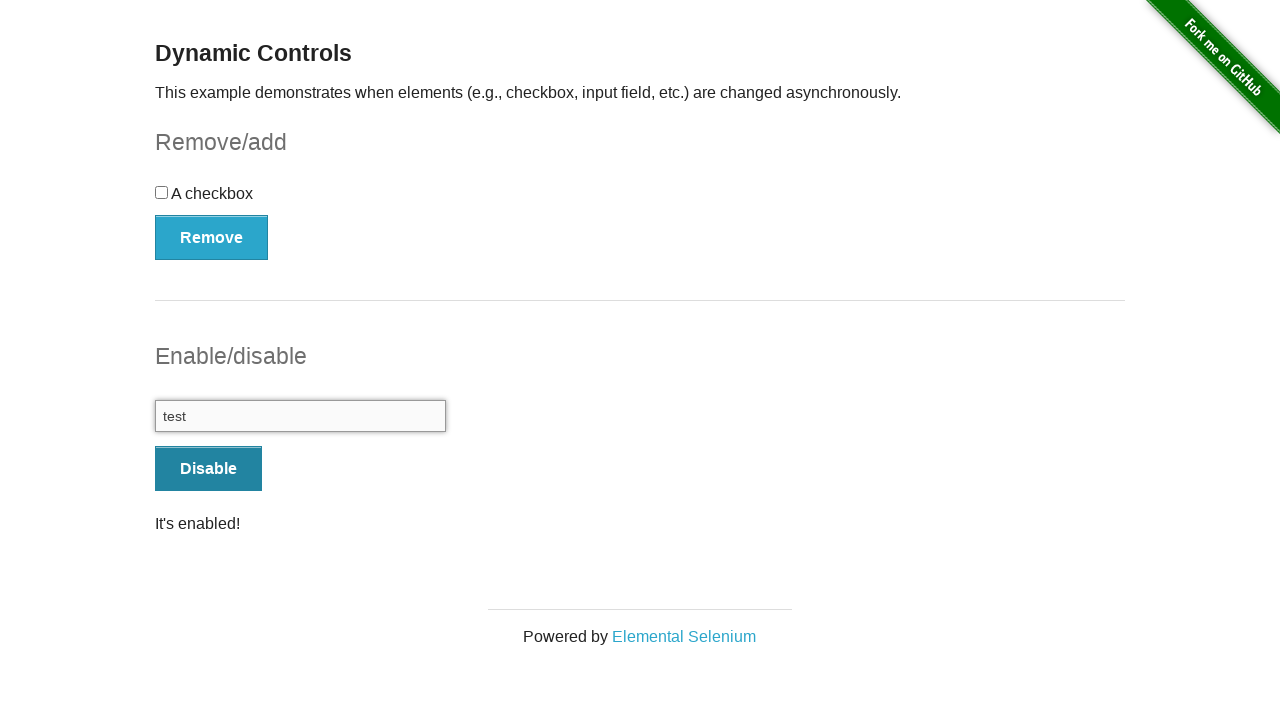